Tests filling multiple contact forms on a complicated page by typing name, email, and message into three different contact form sections, including clearing and re-typing the first name field.

Starting URL: https://ultimateqa.com/complicated-page

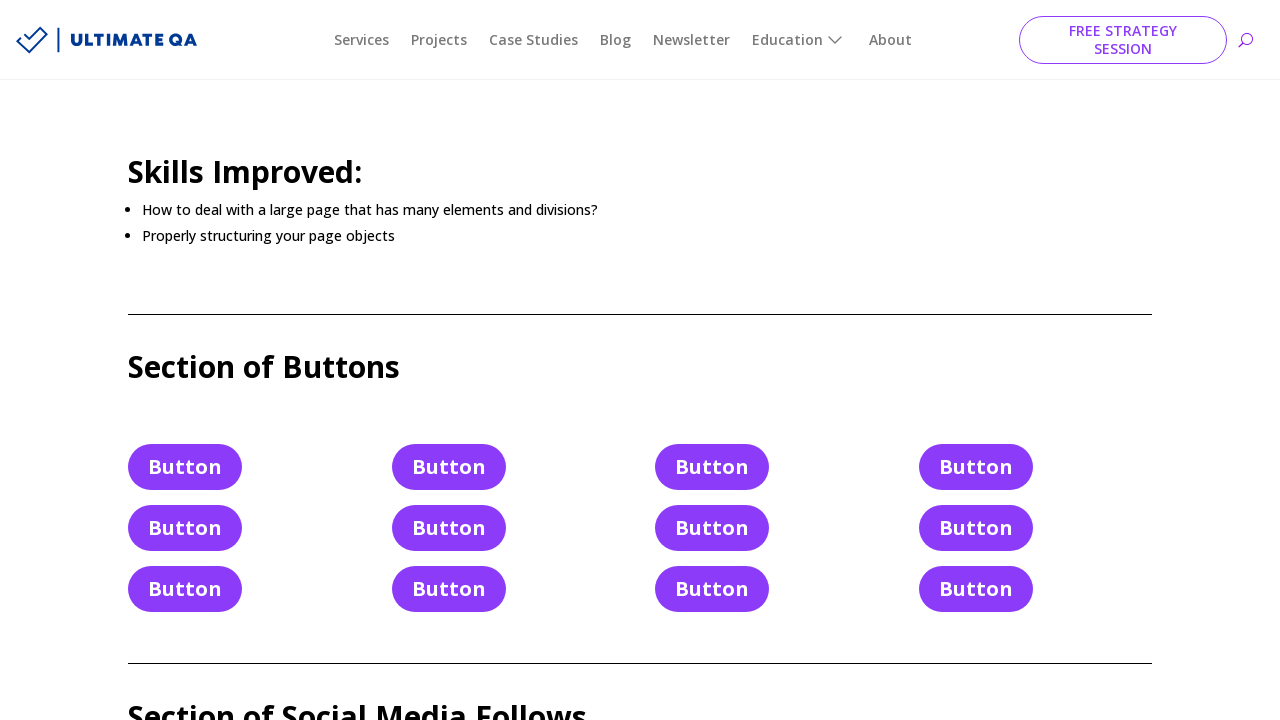

Filled first contact form name field with 'TEST_NAME' on #et_pb_contact_name_0
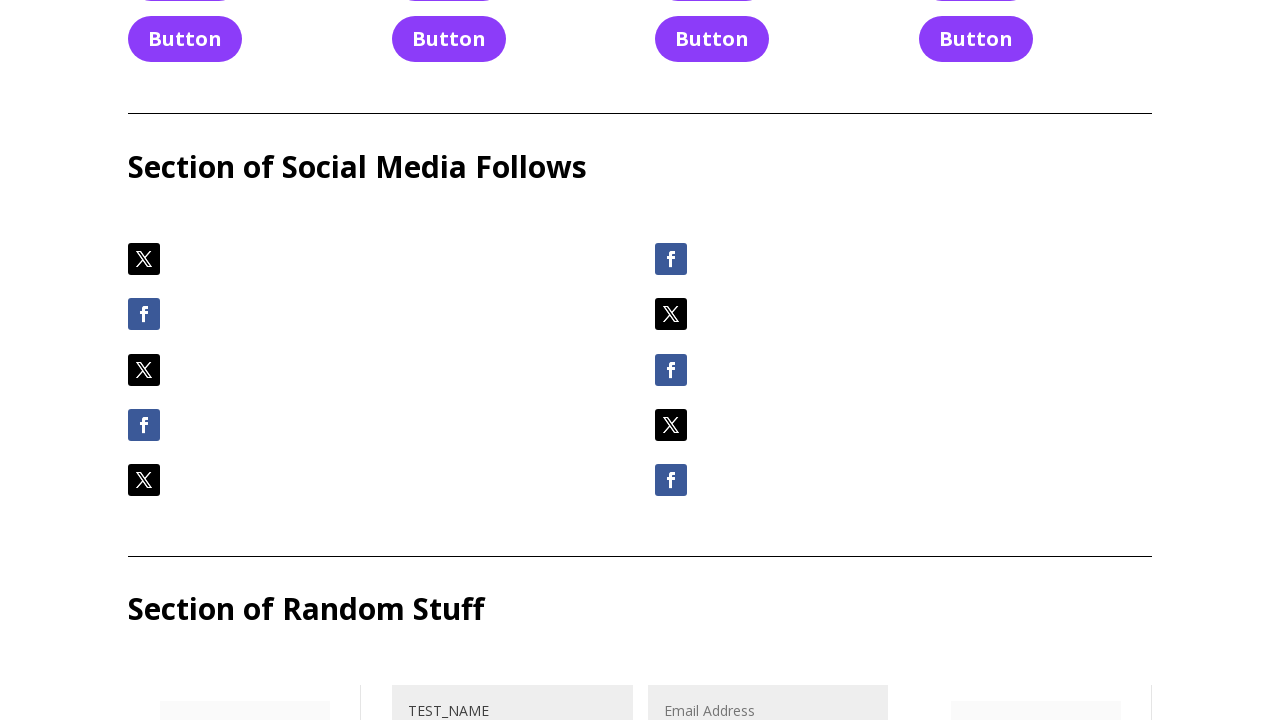

Cleared first contact form name field on #et_pb_contact_name_0
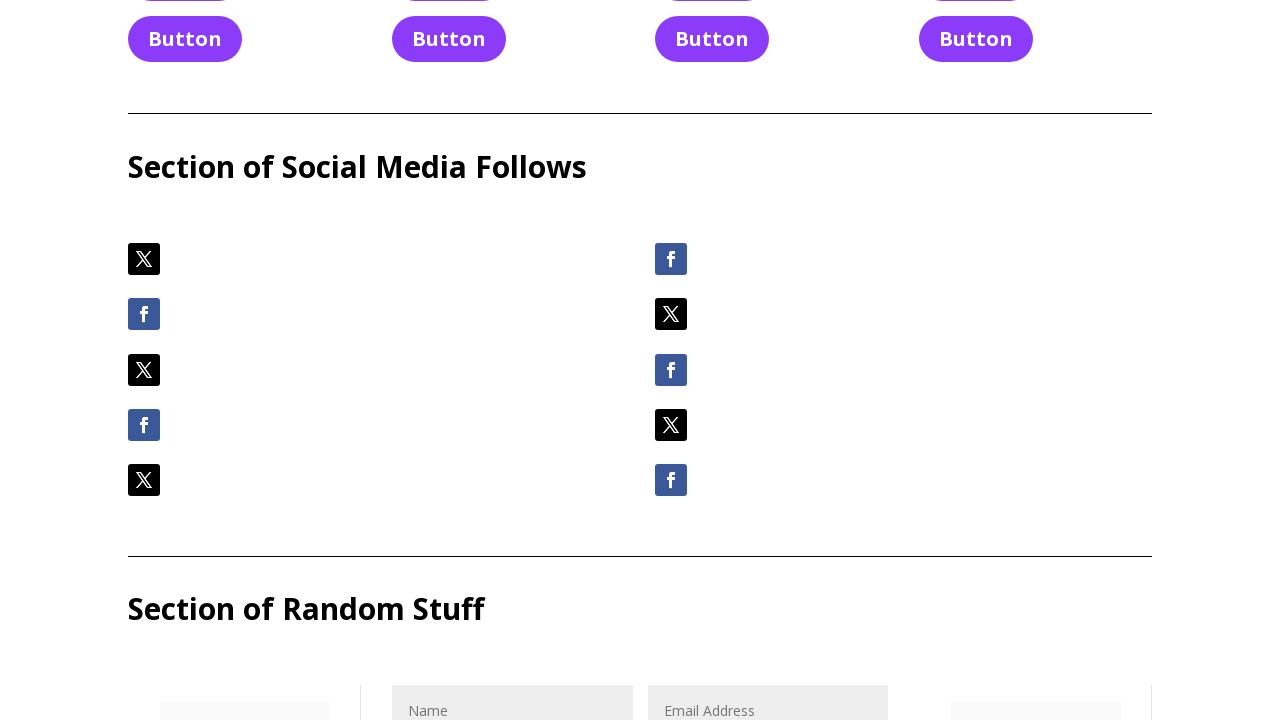

Re-typed 'TEST_NAME' into first contact form name field on #et_pb_contact_name_0
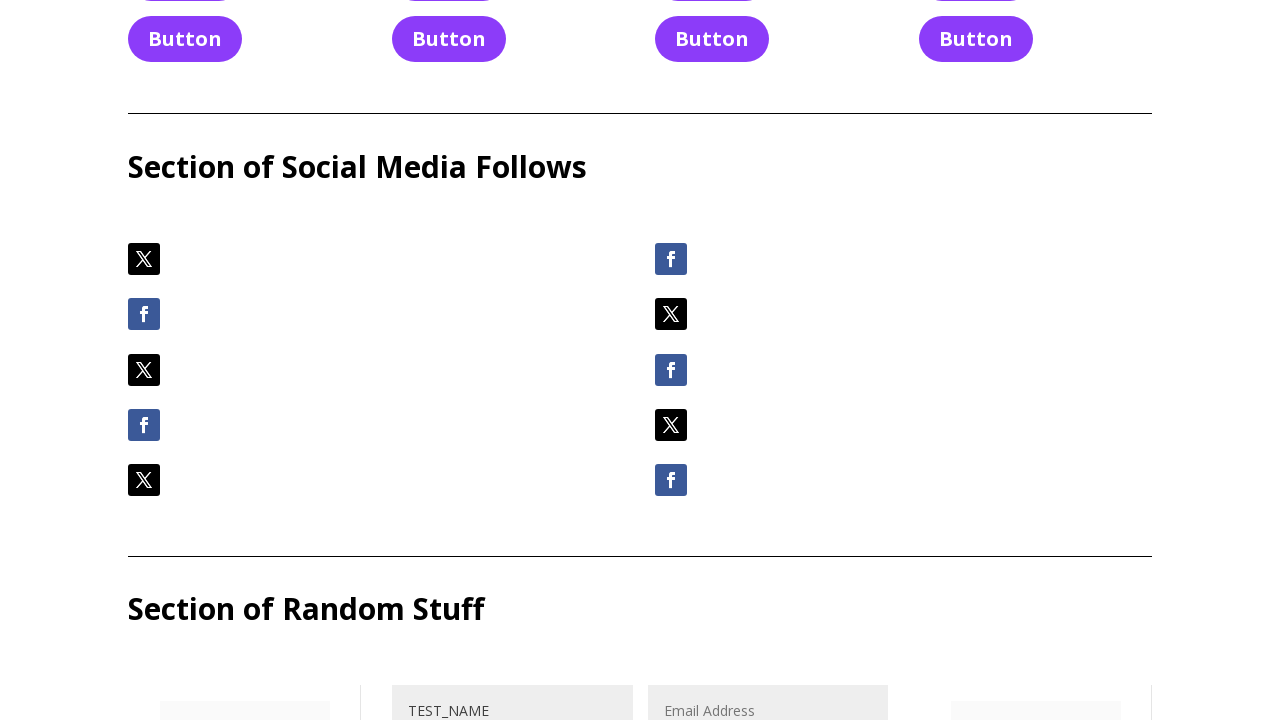

Filled first contact form email field with 'email@email.email' on #et_pb_contact_email_0
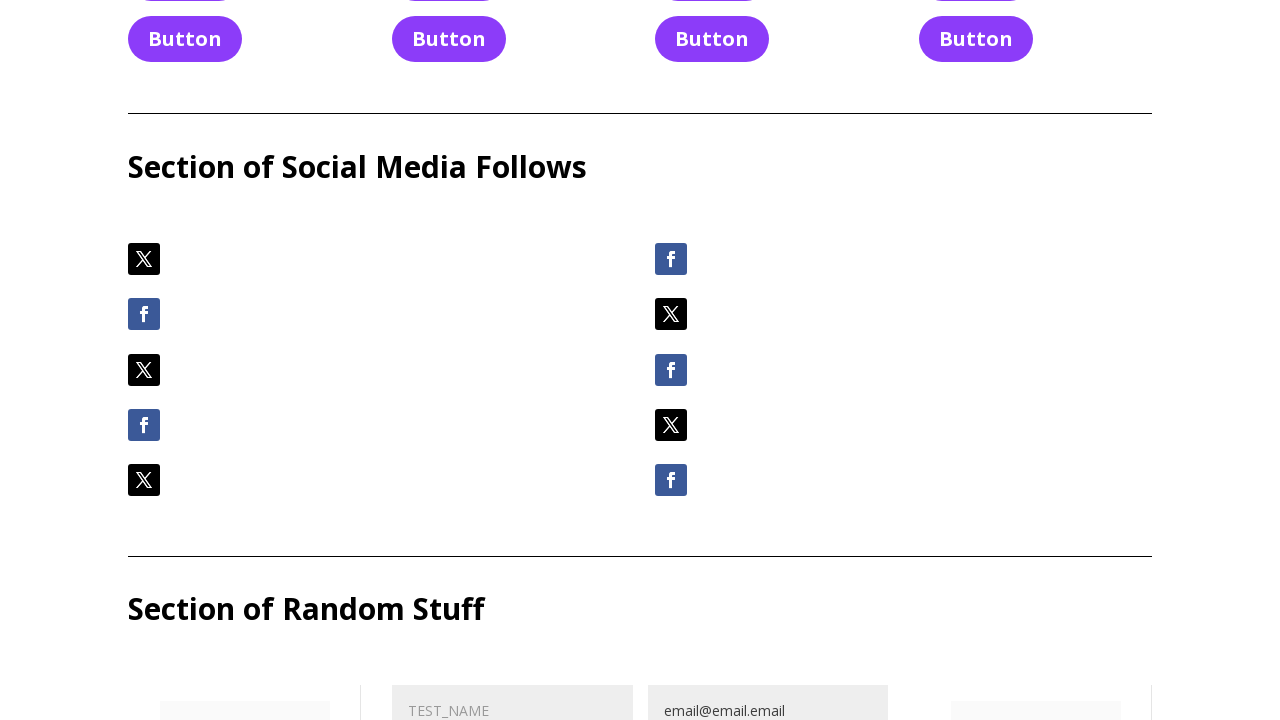

Filled first contact form message field with multi-line message on #et_pb_contact_message_0
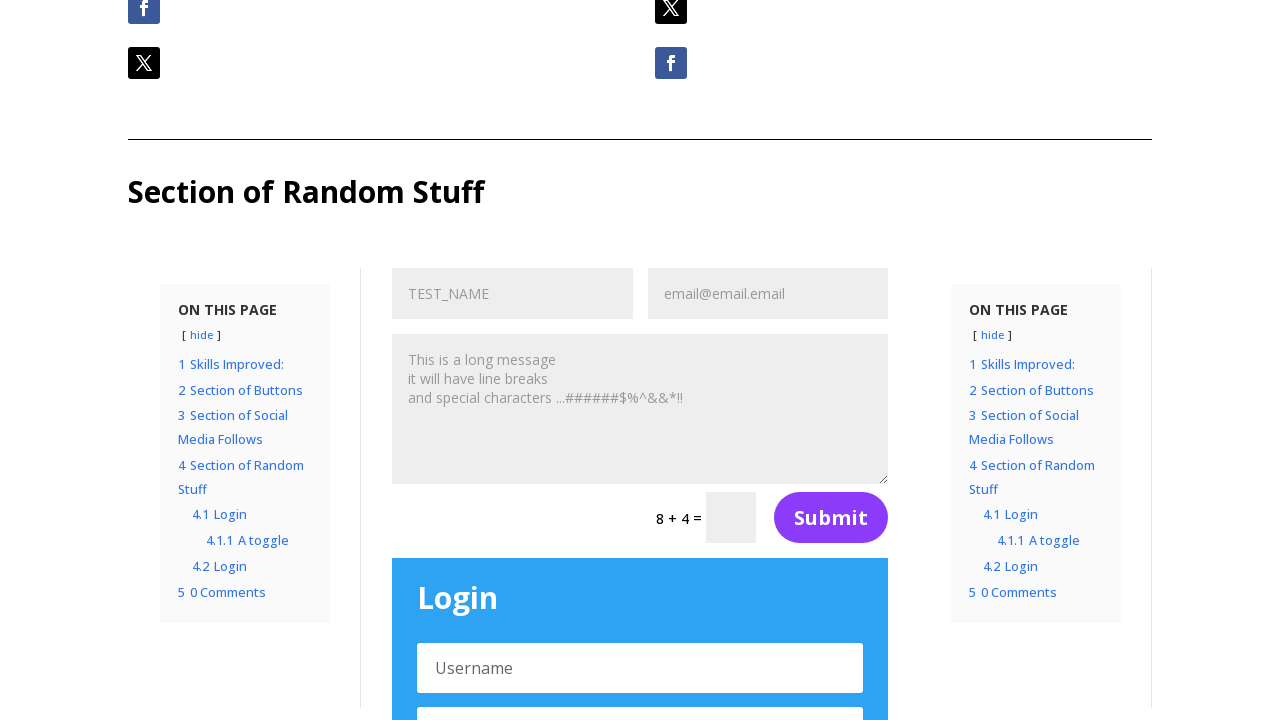

Filled second contact form name field with 'TEST_NAME' on #et_pb_contact_name_1
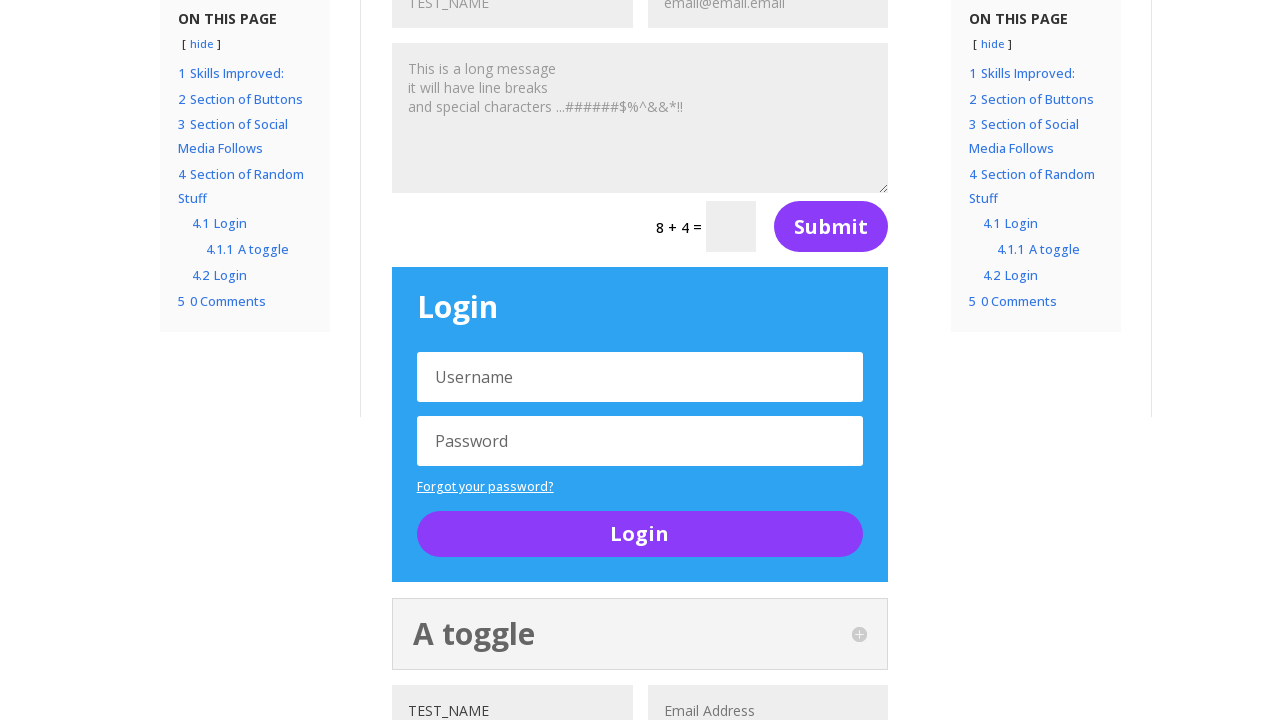

Filled second contact form email field with 'email@email.email' on #et_pb_contact_email_1
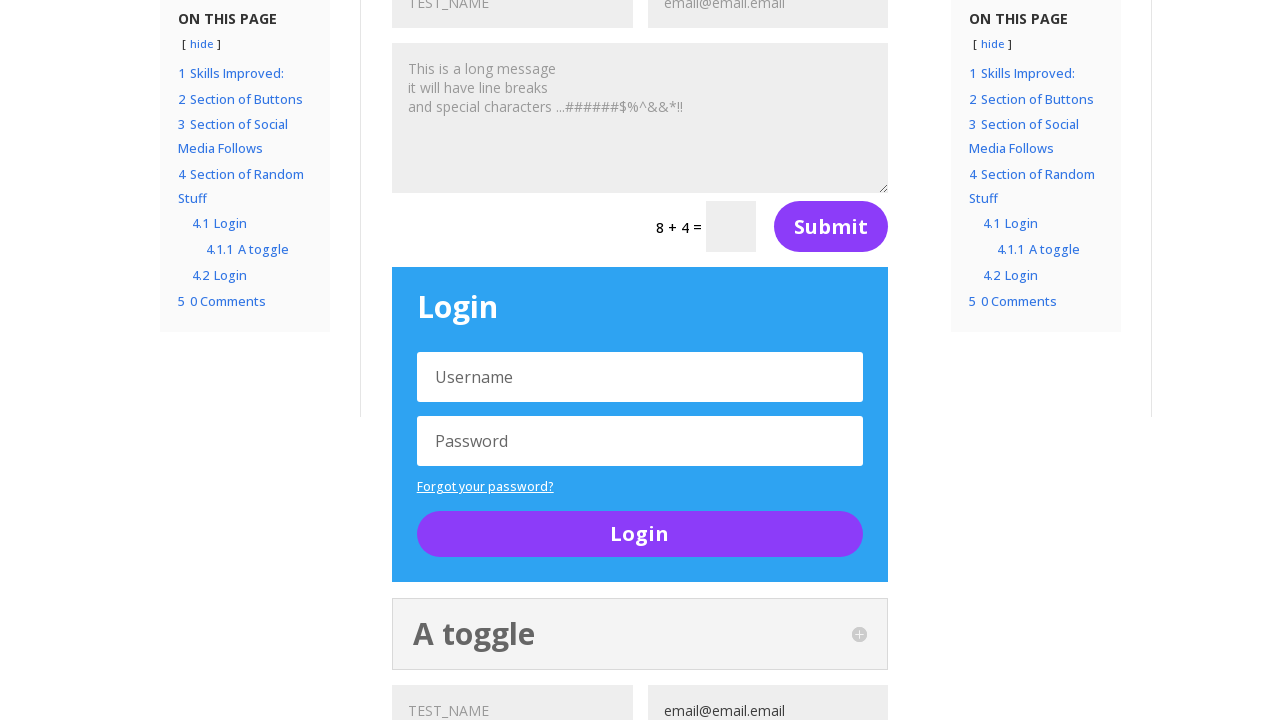

Filled second contact form message field with multi-line message on #et_pb_contact_message_1
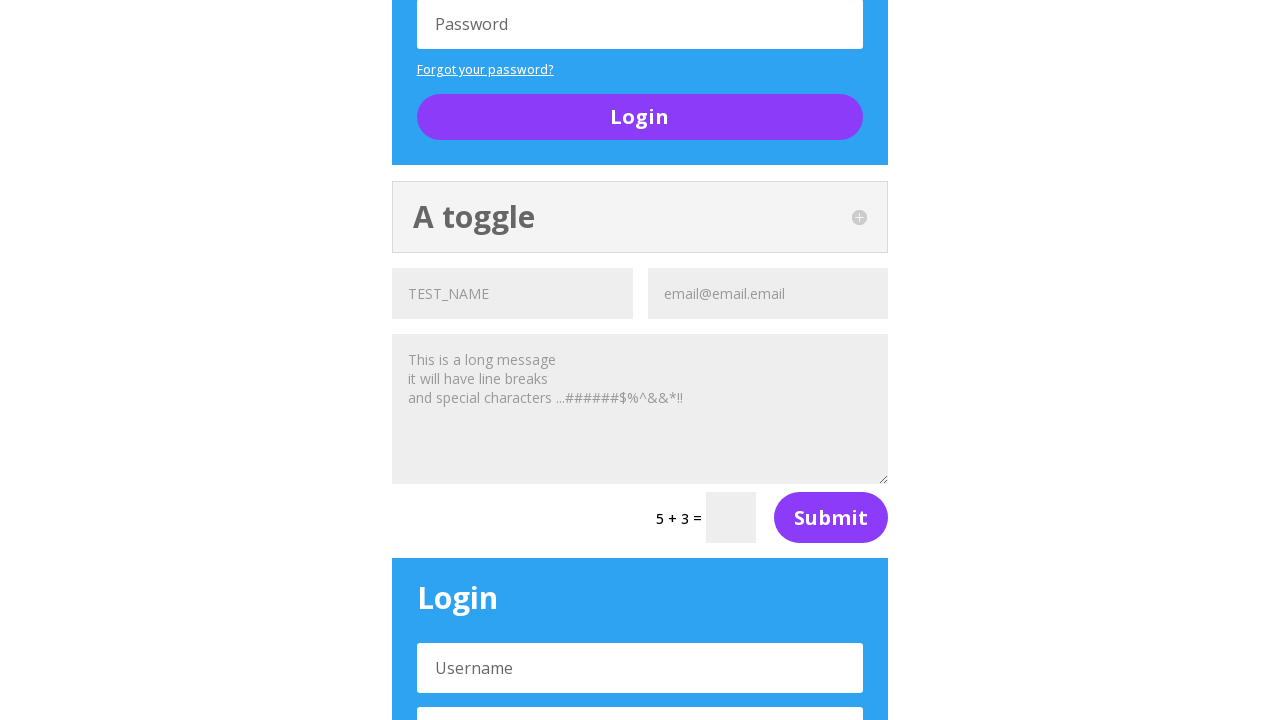

Filled third contact form name field with 'TEST_NAME' on #et_pb_contact_name_2
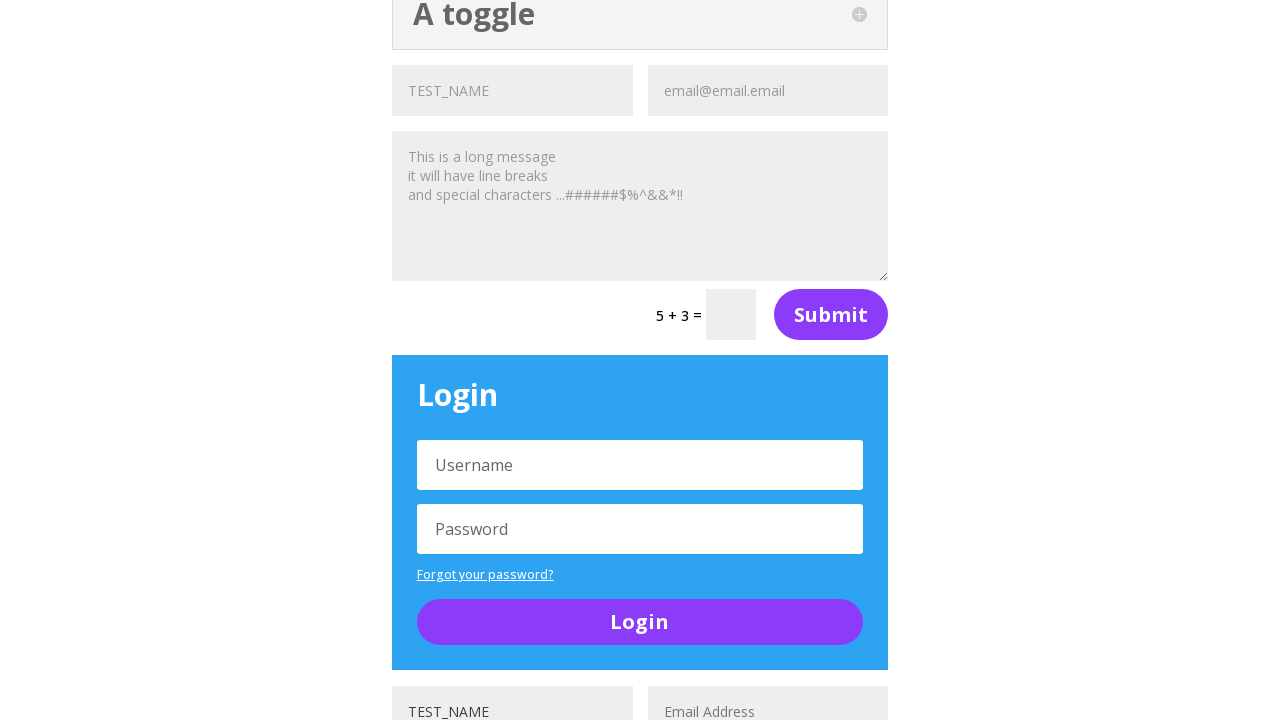

Filled third contact form email field with 'email@email.email' on #et_pb_contact_email_2
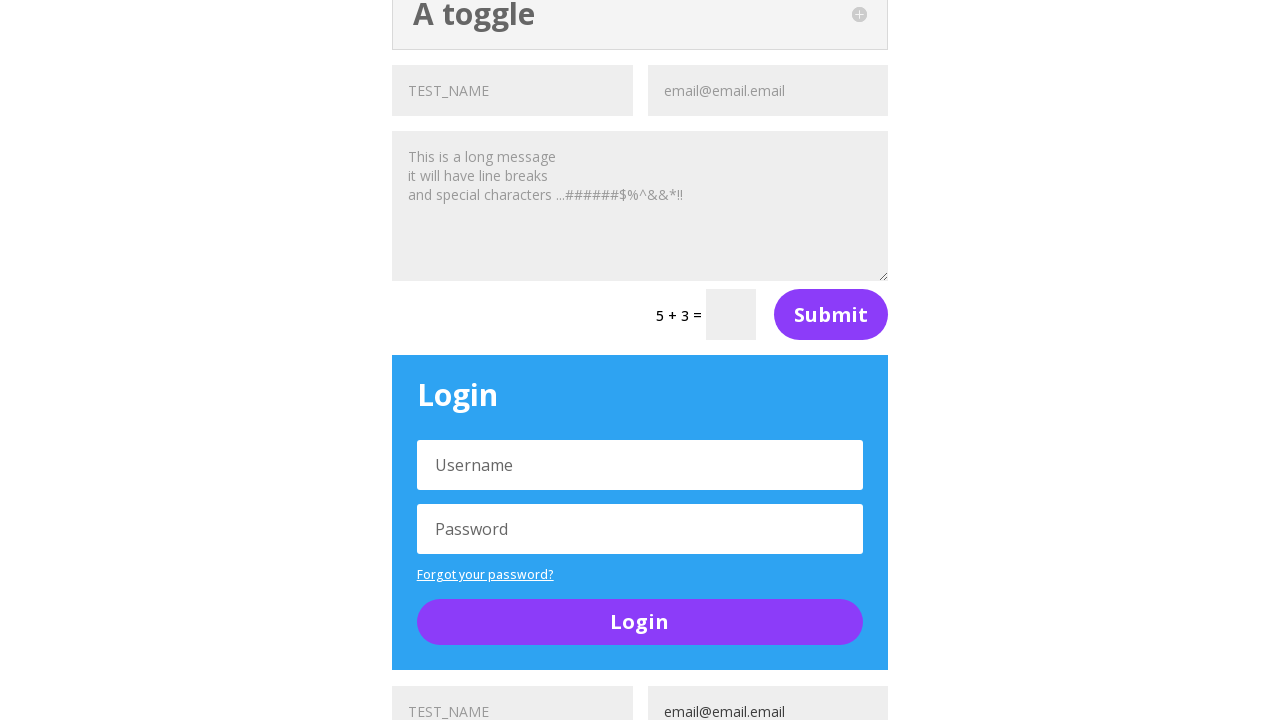

Filled third contact form message field with multi-line message on #et_pb_contact_message_2
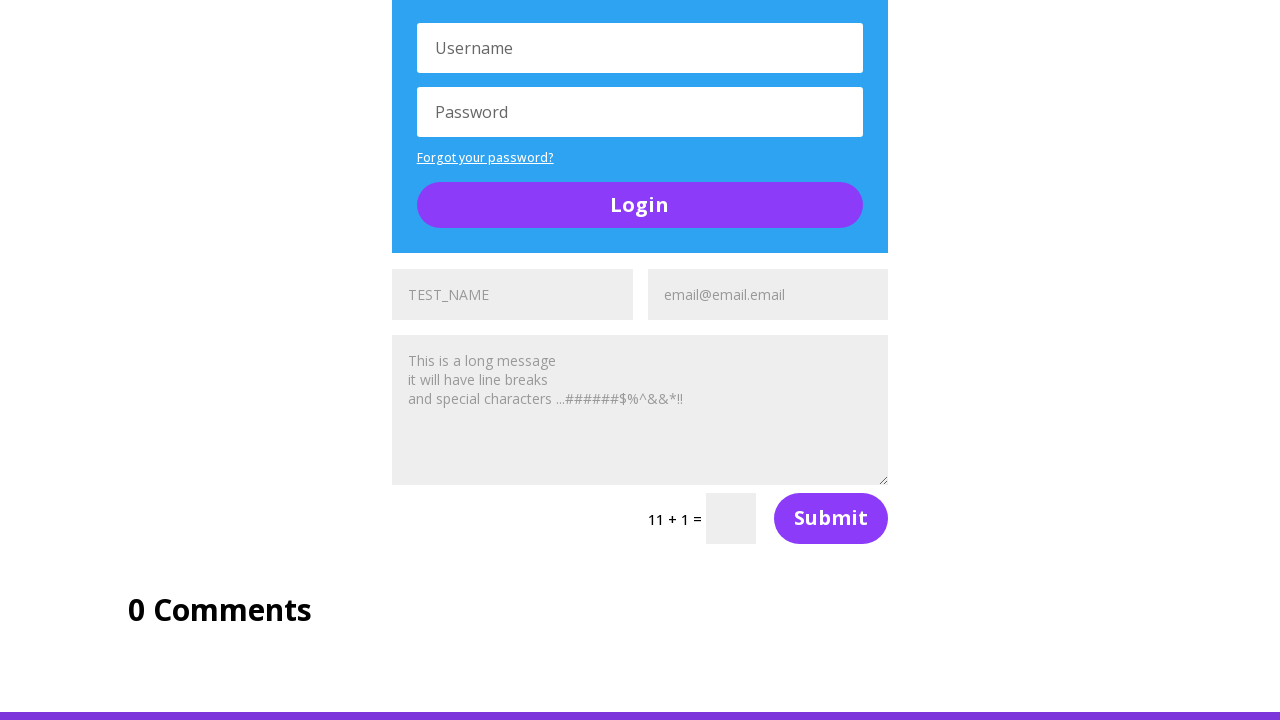

Located third contact form message element for verification
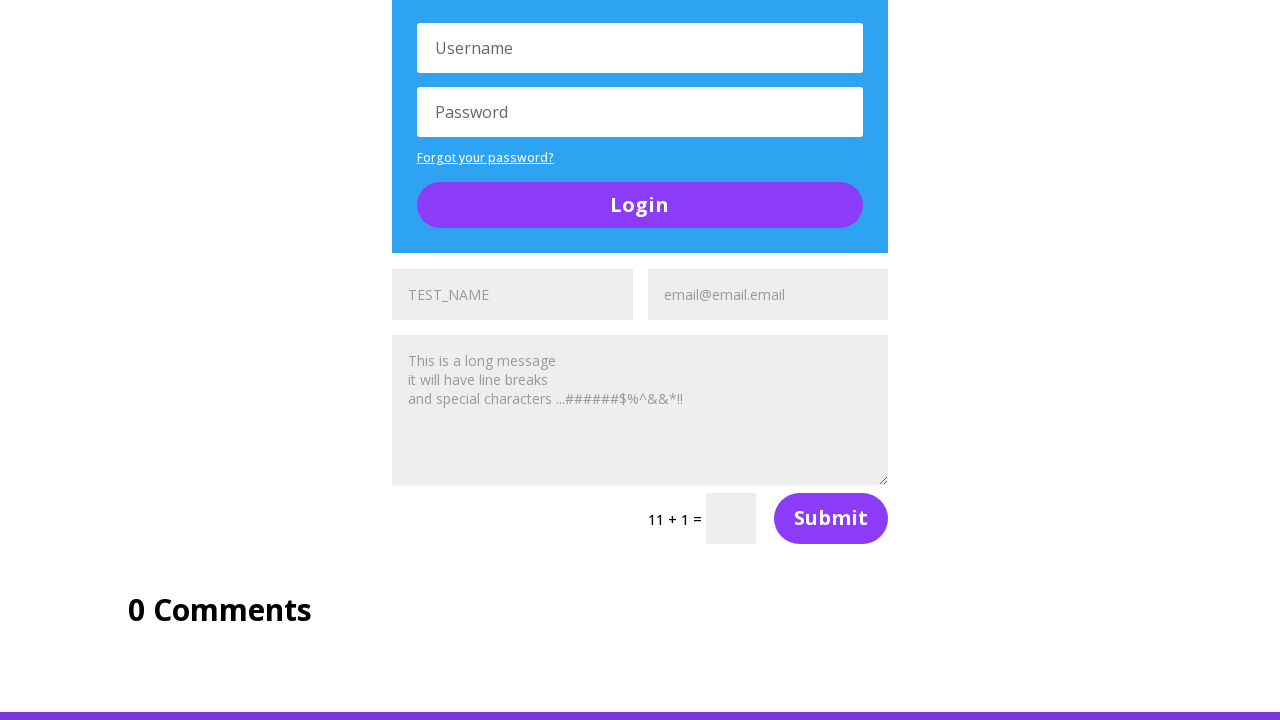

Verified third contact form message field contains the expected multi-line message
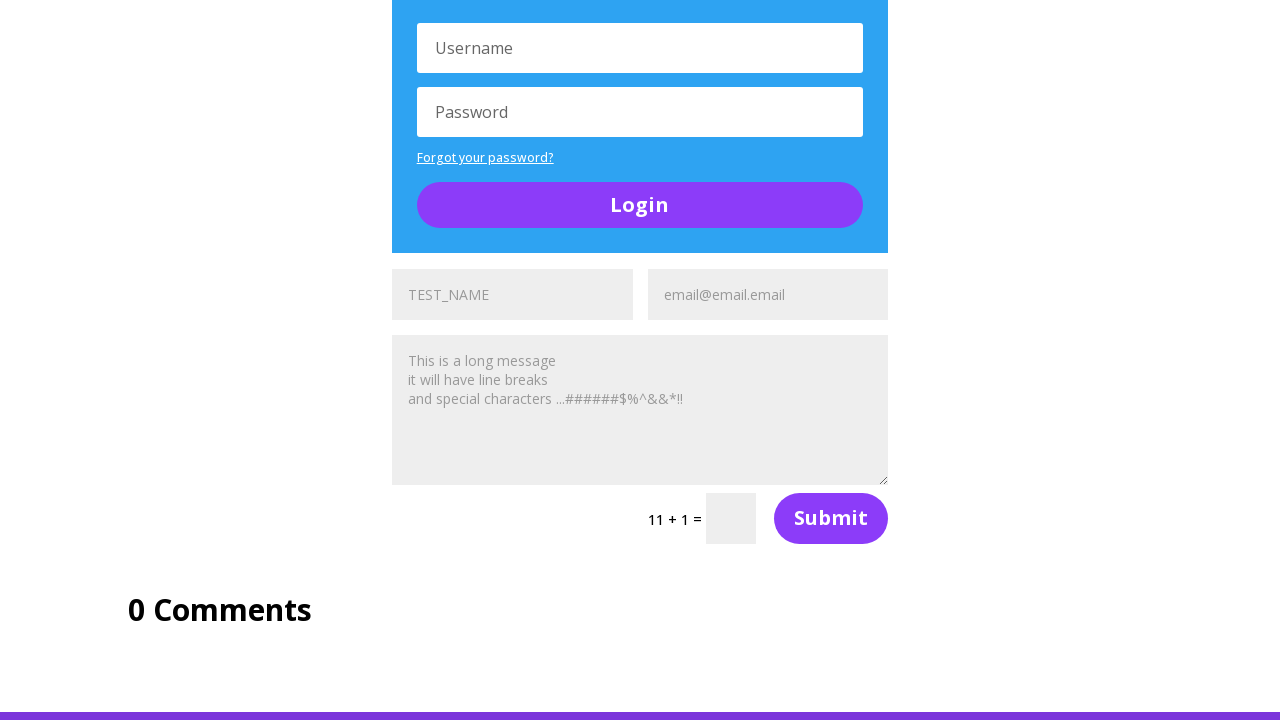

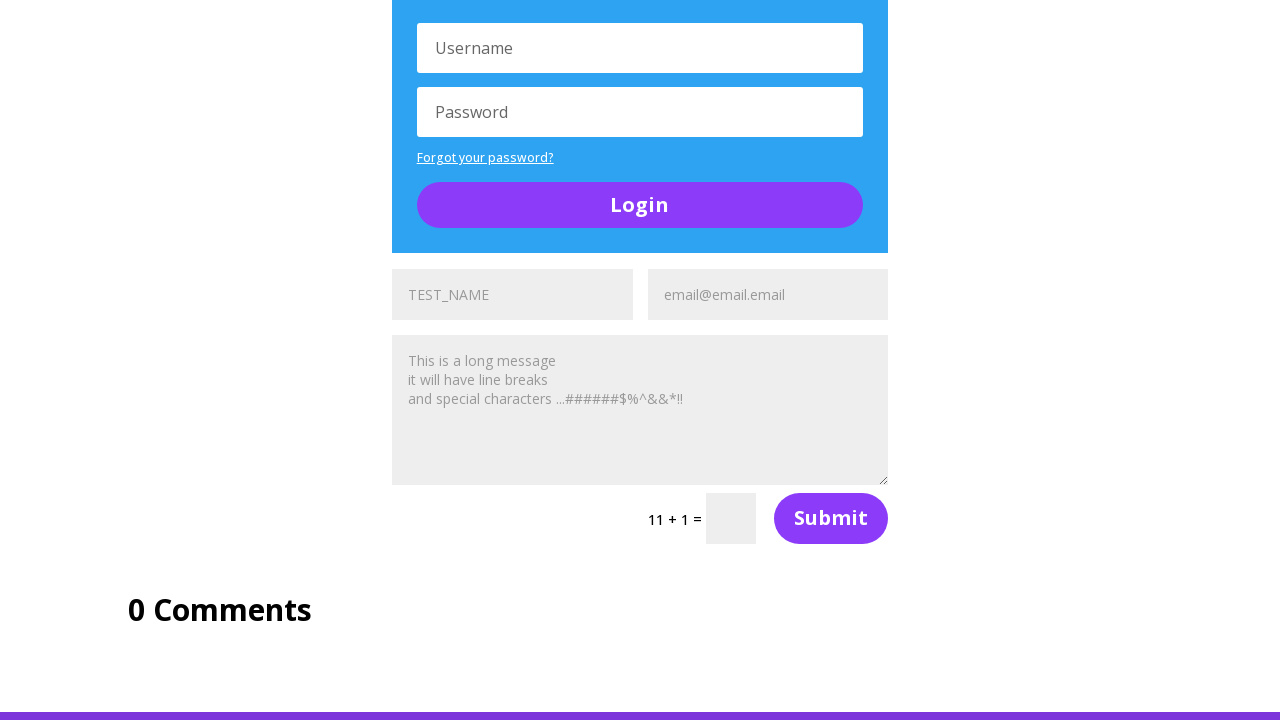